Tests that edits are saved when the input loses focus (blur event)

Starting URL: https://demo.playwright.dev/todomvc

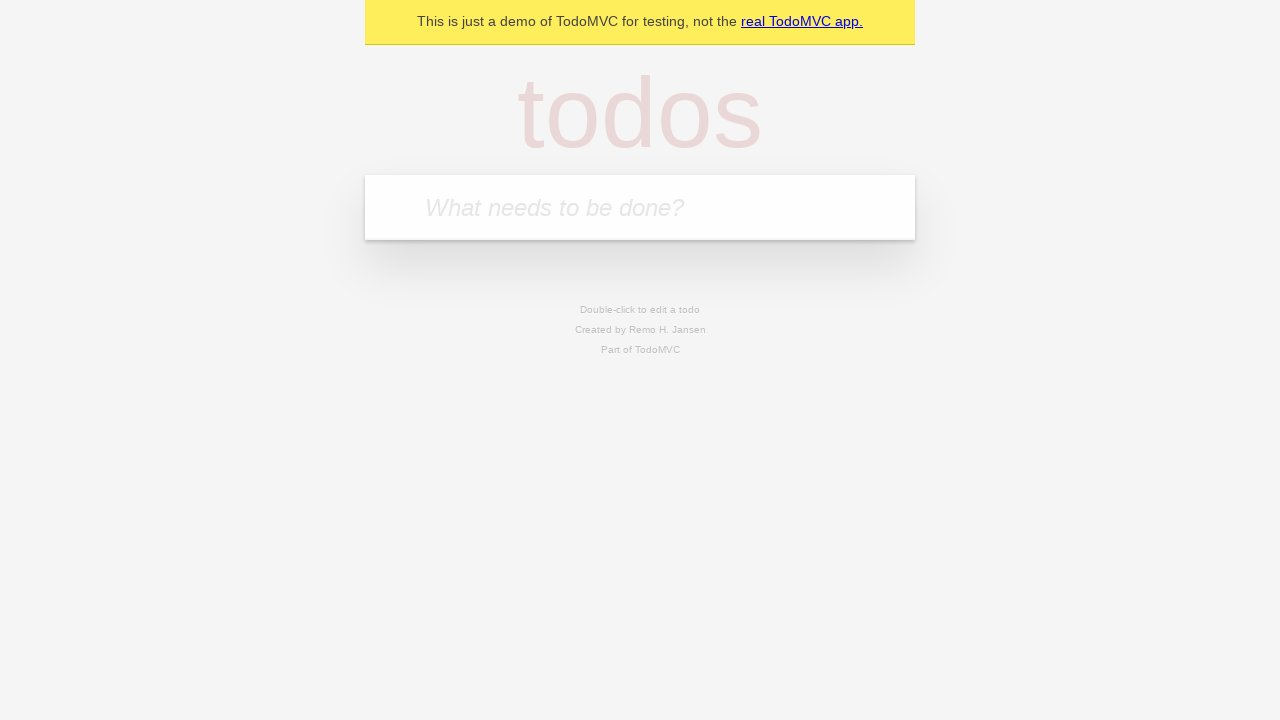

Filled todo input with 'buy some cheese' on internal:attr=[placeholder="What needs to be done?"i]
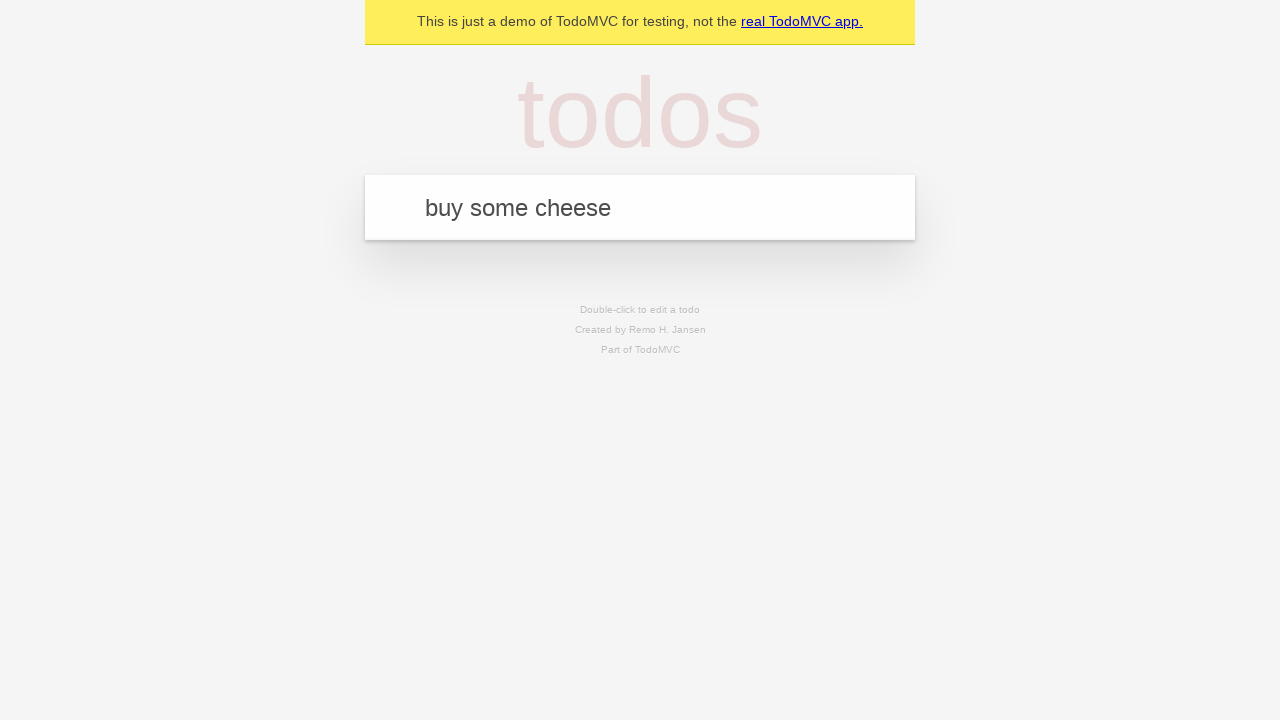

Pressed Enter to create first todo on internal:attr=[placeholder="What needs to be done?"i]
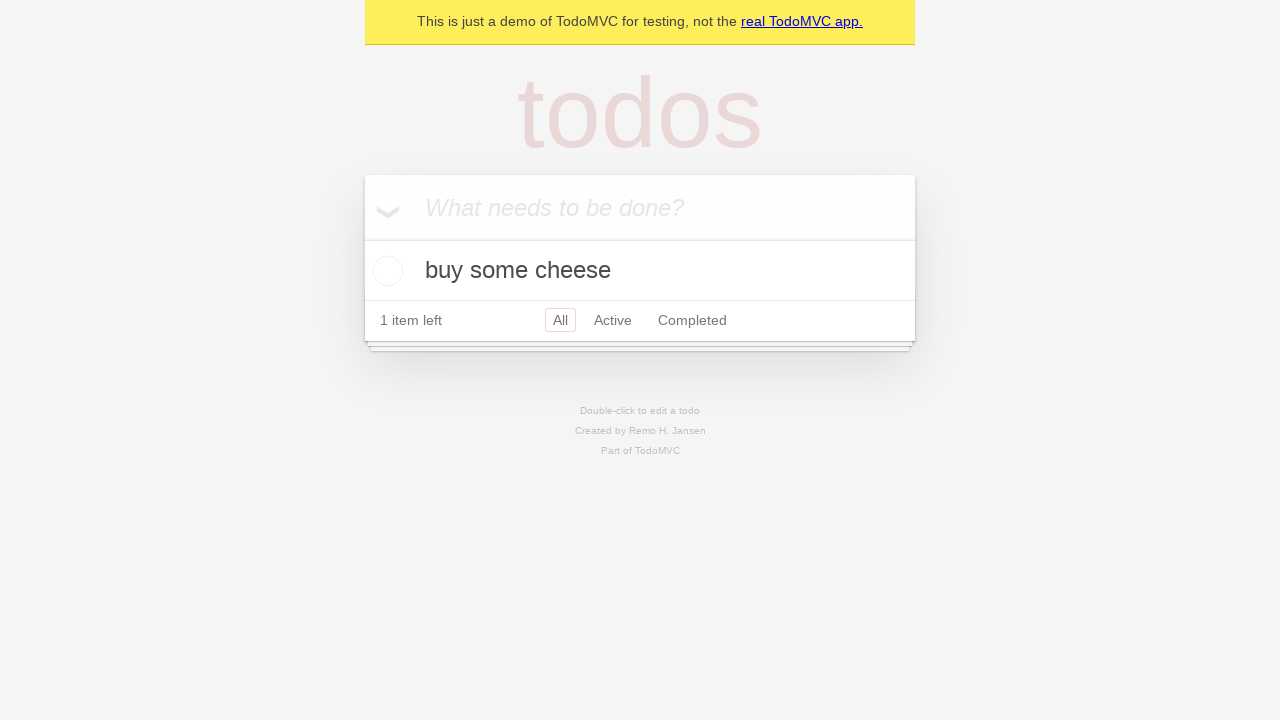

Filled todo input with 'feed the cat' on internal:attr=[placeholder="What needs to be done?"i]
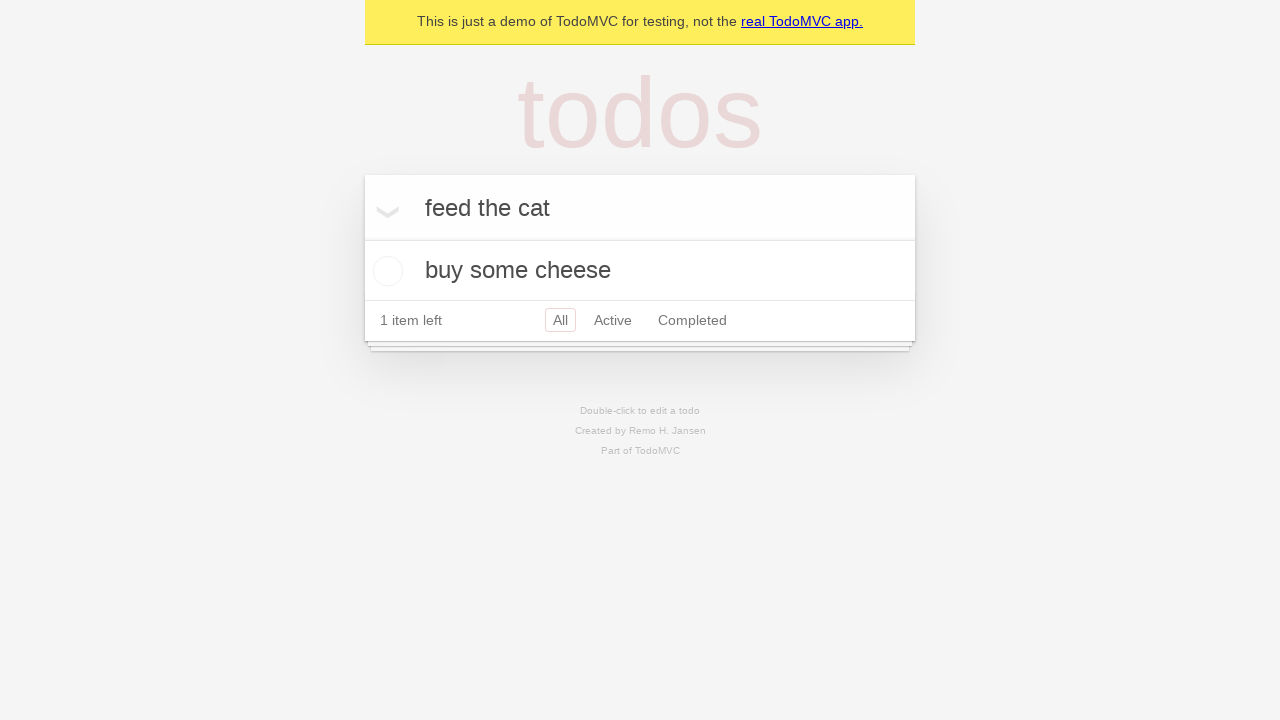

Pressed Enter to create second todo on internal:attr=[placeholder="What needs to be done?"i]
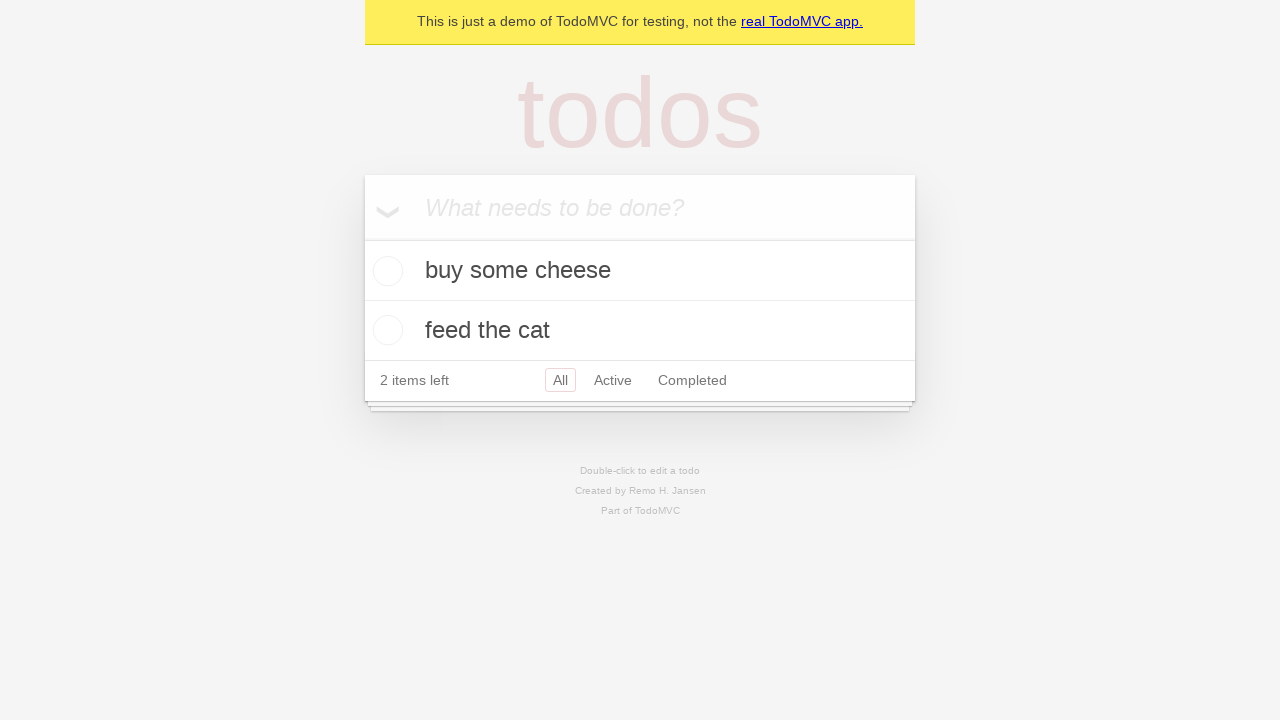

Filled todo input with 'book a doctors appointment' on internal:attr=[placeholder="What needs to be done?"i]
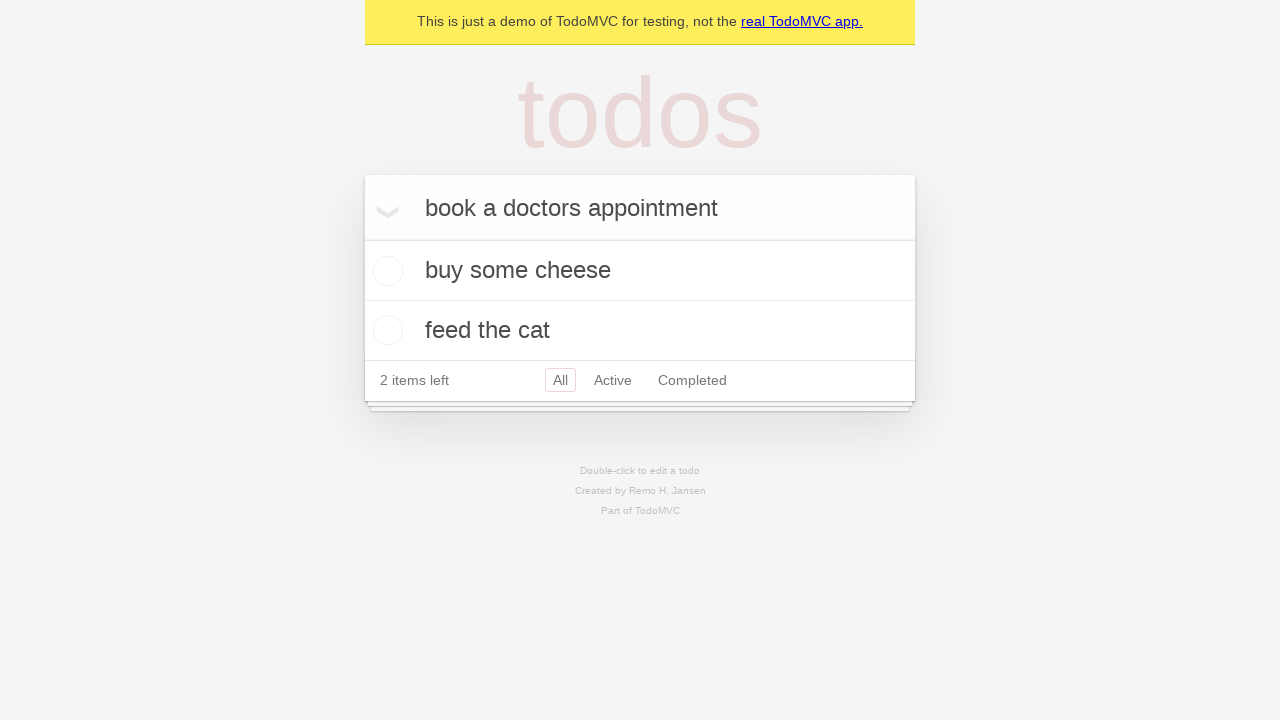

Pressed Enter to create third todo on internal:attr=[placeholder="What needs to be done?"i]
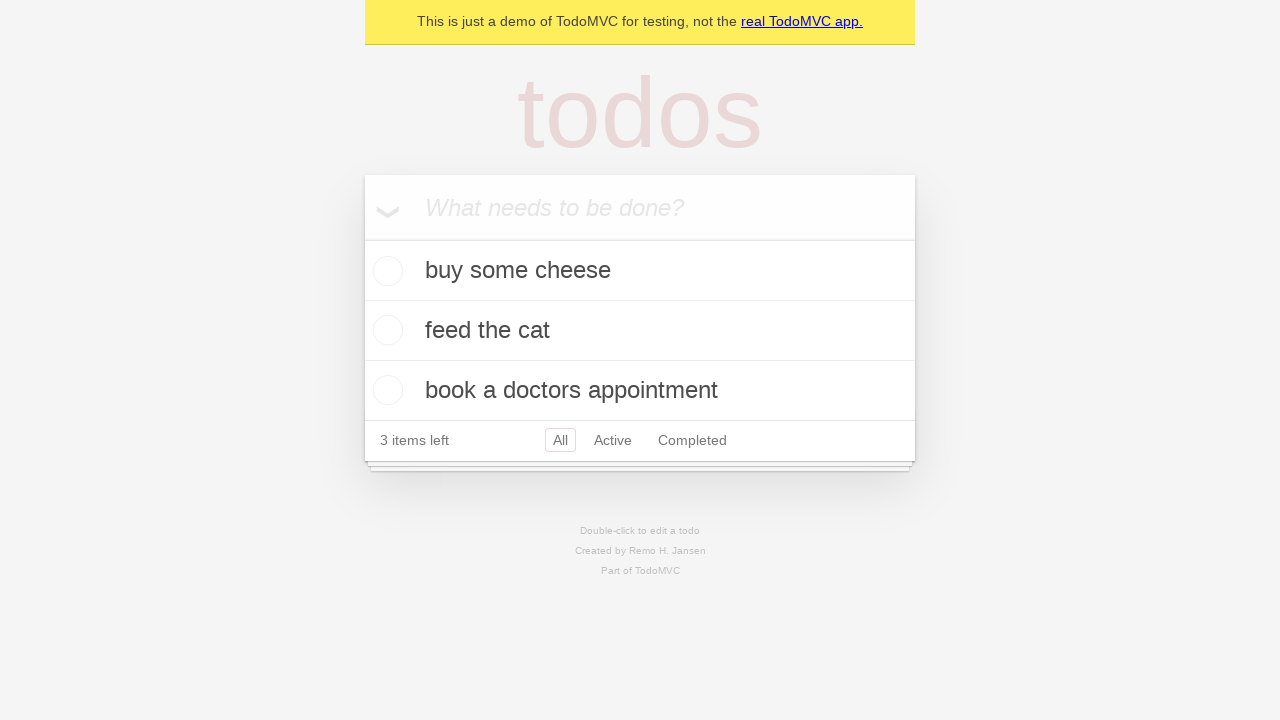

Double-clicked second todo item to enter edit mode at (640, 331) on internal:testid=[data-testid="todo-item"s] >> nth=1
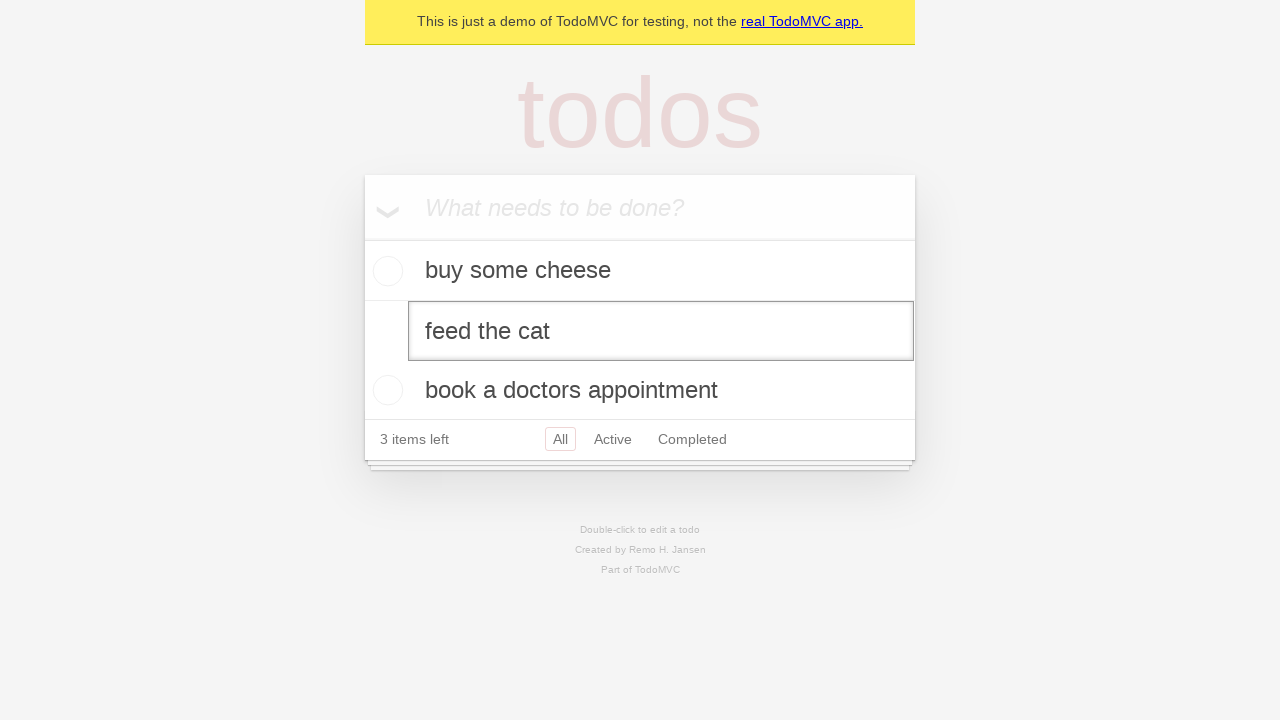

Changed todo text to 'buy some sausages' on internal:testid=[data-testid="todo-item"s] >> nth=1 >> internal:role=textbox[nam
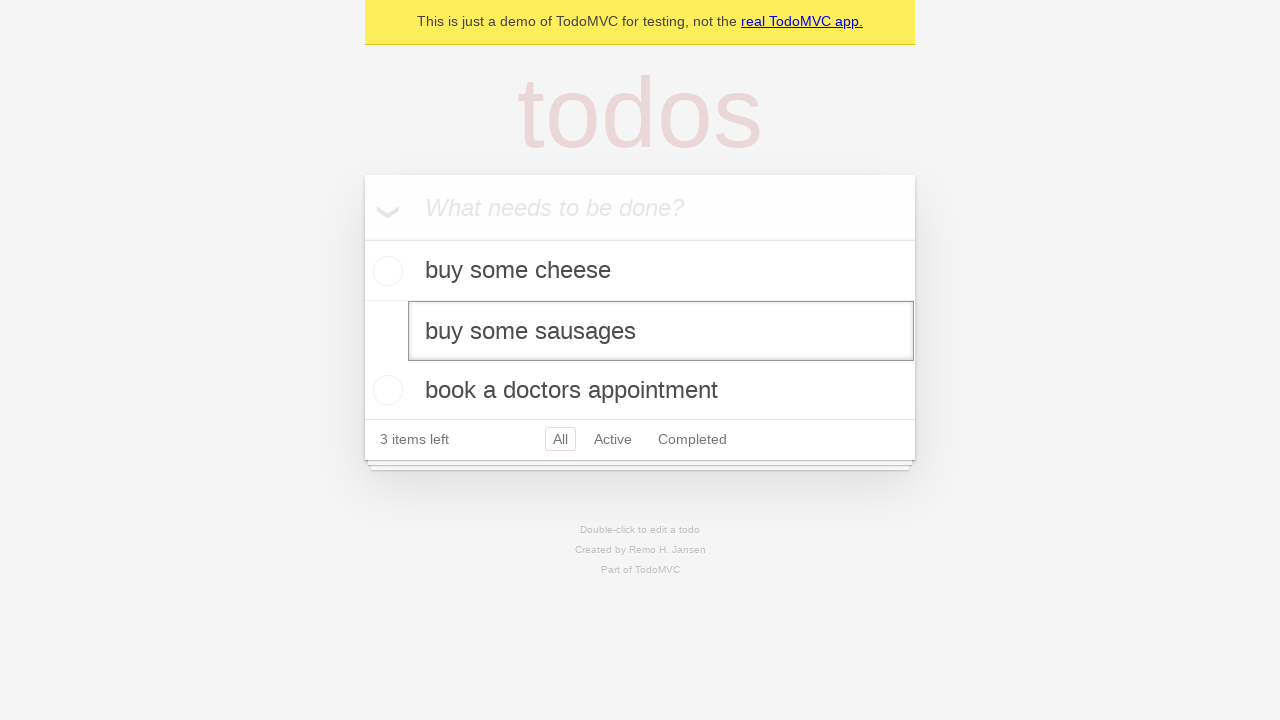

Triggered blur event on edit textbox to save changes
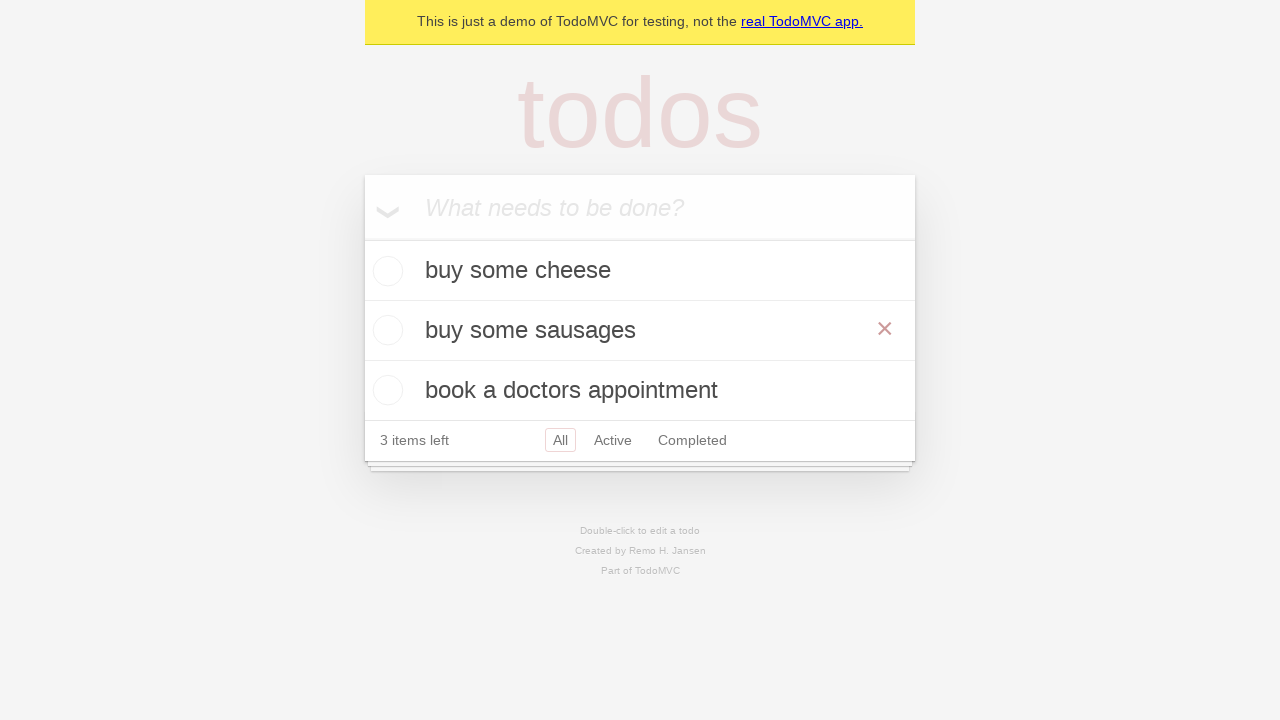

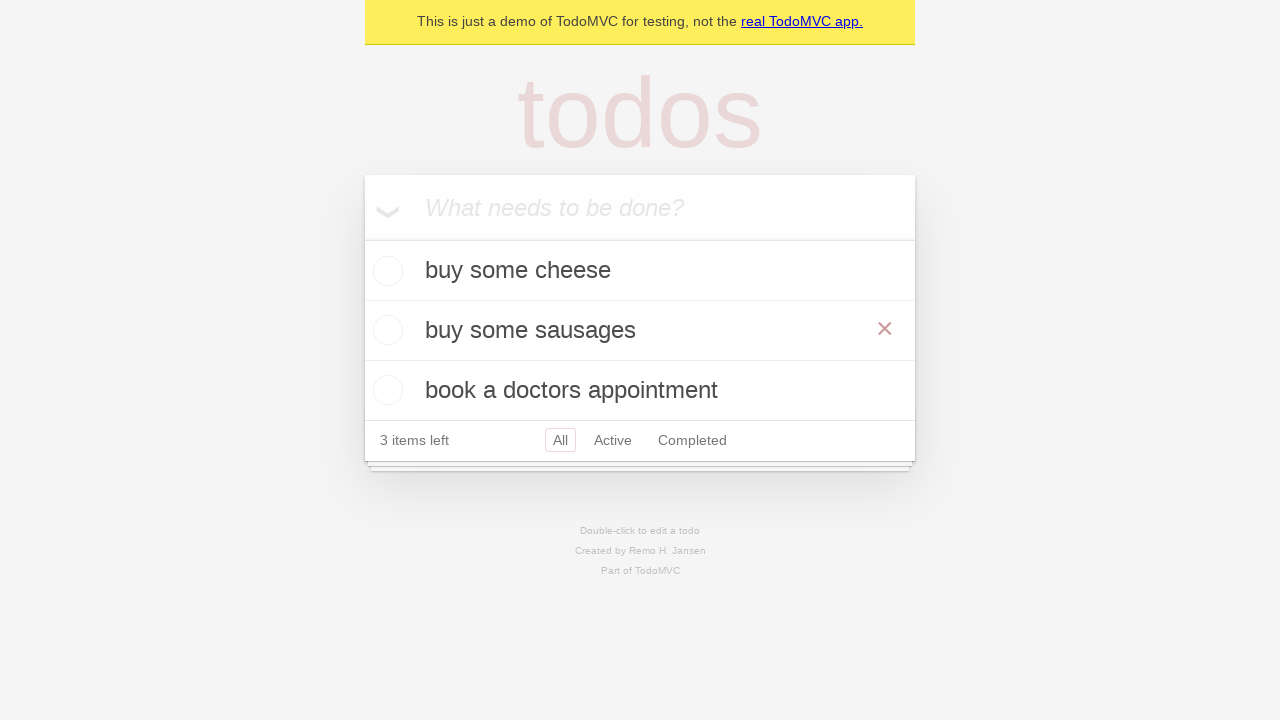